Tests an e-commerce website by adding specific items to cart, proceeding to checkout, and applying a promo code

Starting URL: https://rahulshettyacademy.com/seleniumPractise/

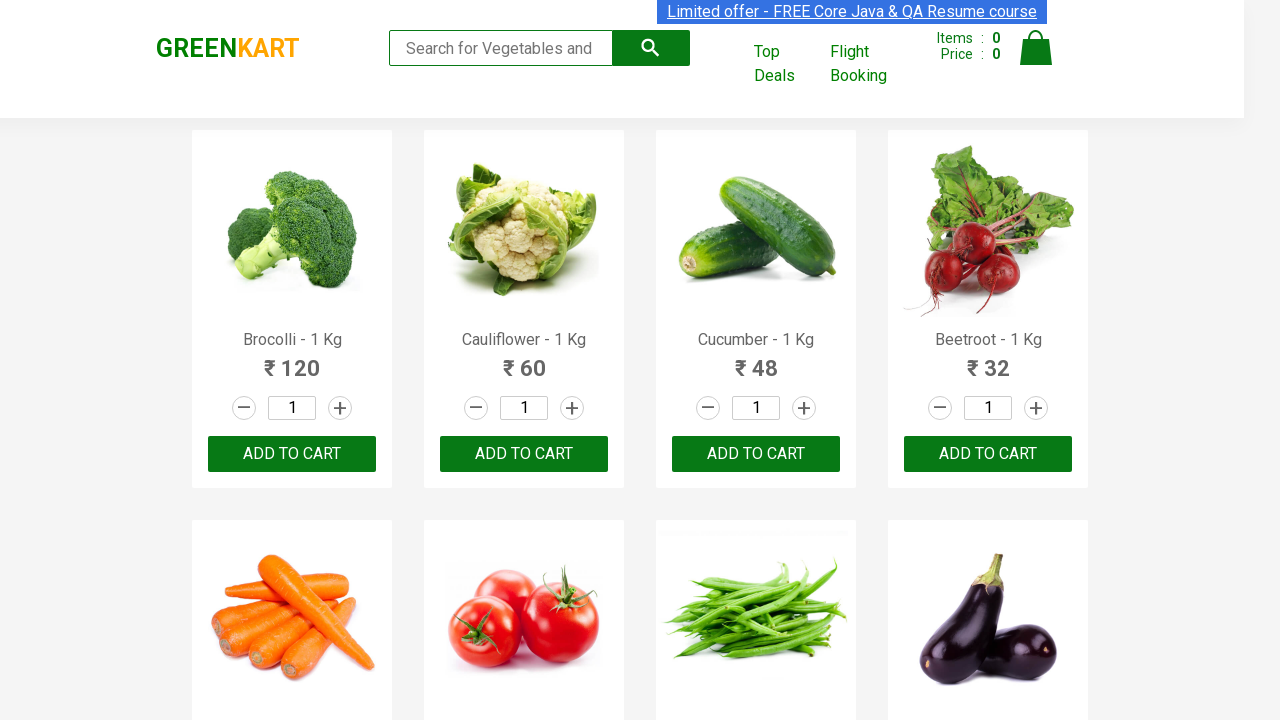

Retrieved all product elements from the page
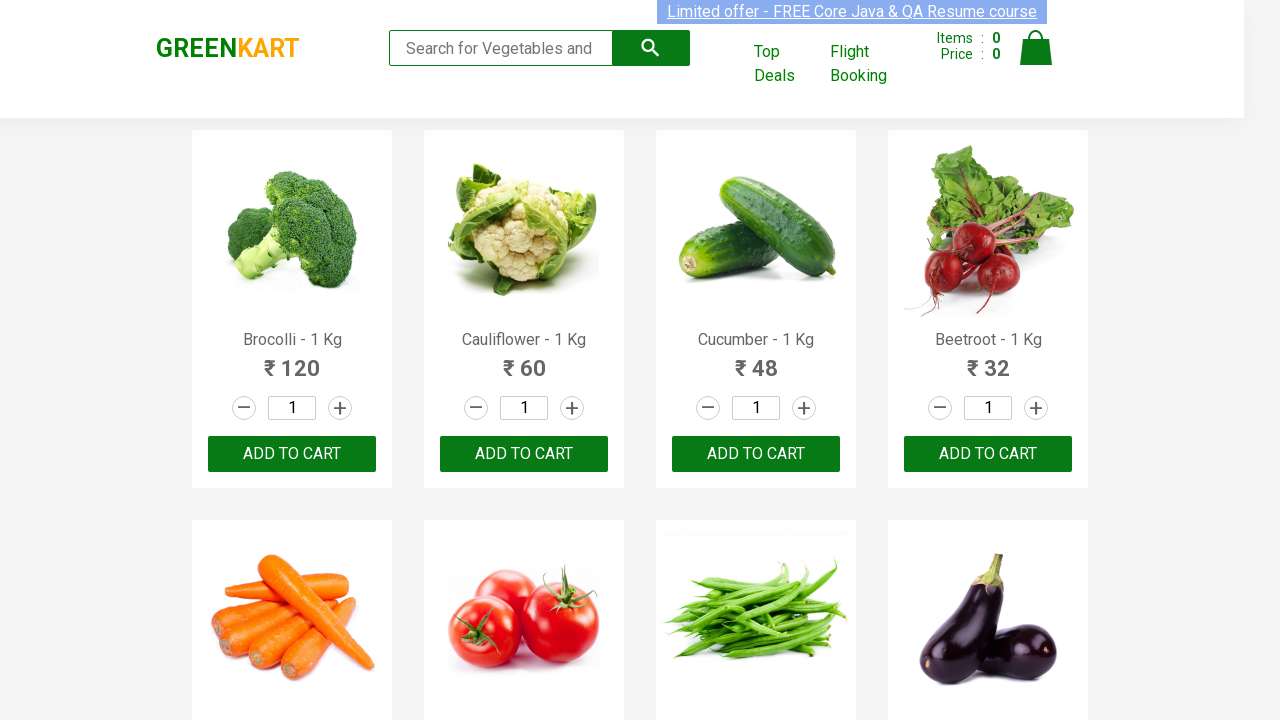

Read product text: Brocolli - 1 Kg
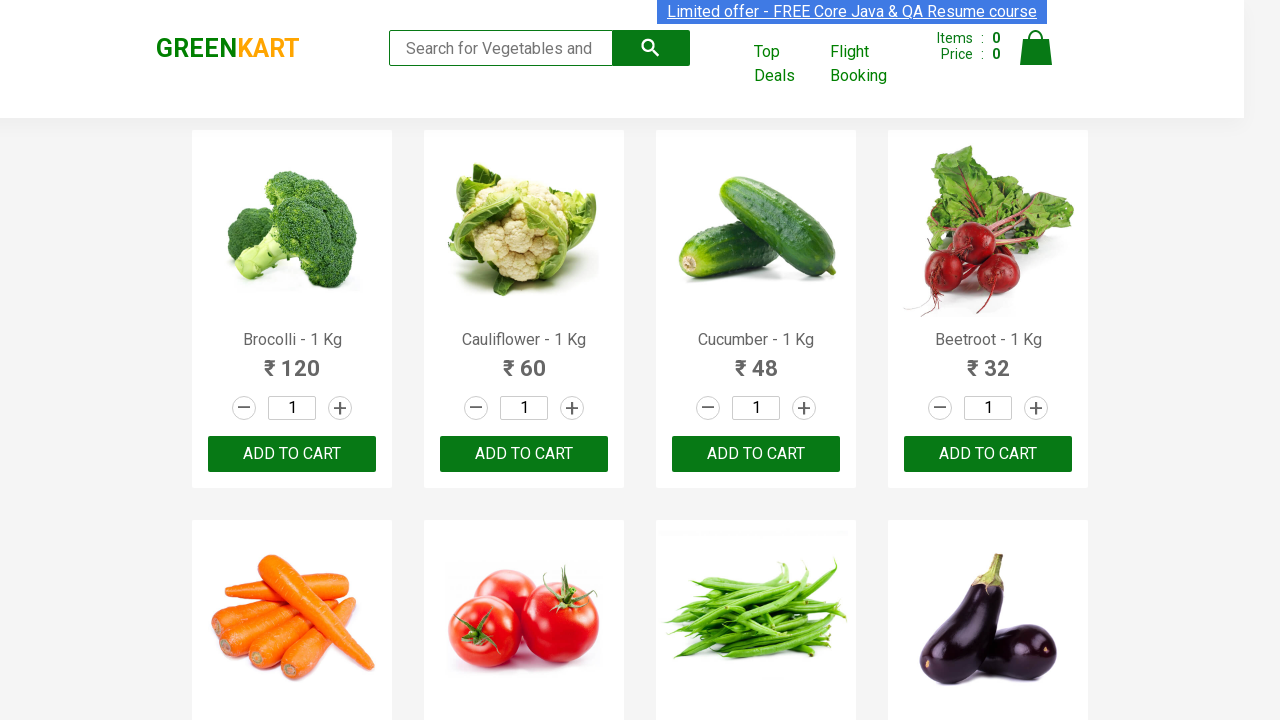

Located add to cart buttons for product: Brocolli
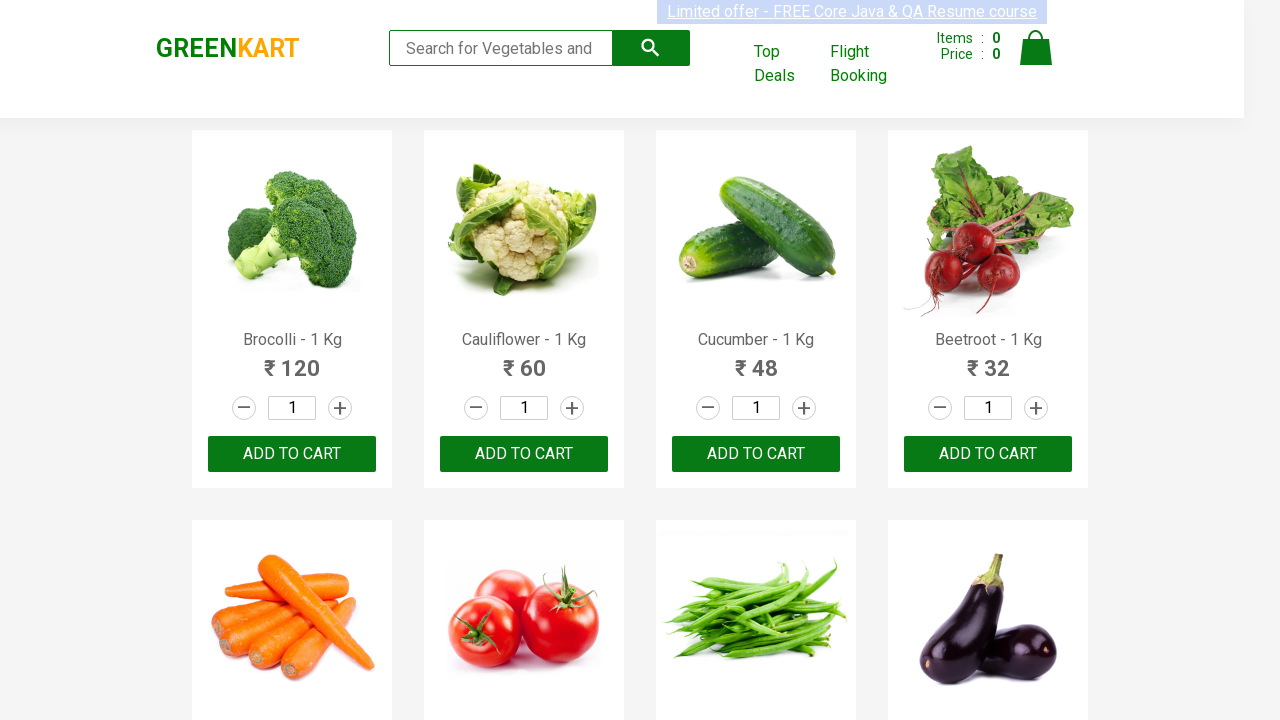

Clicked add to cart button for Brocolli
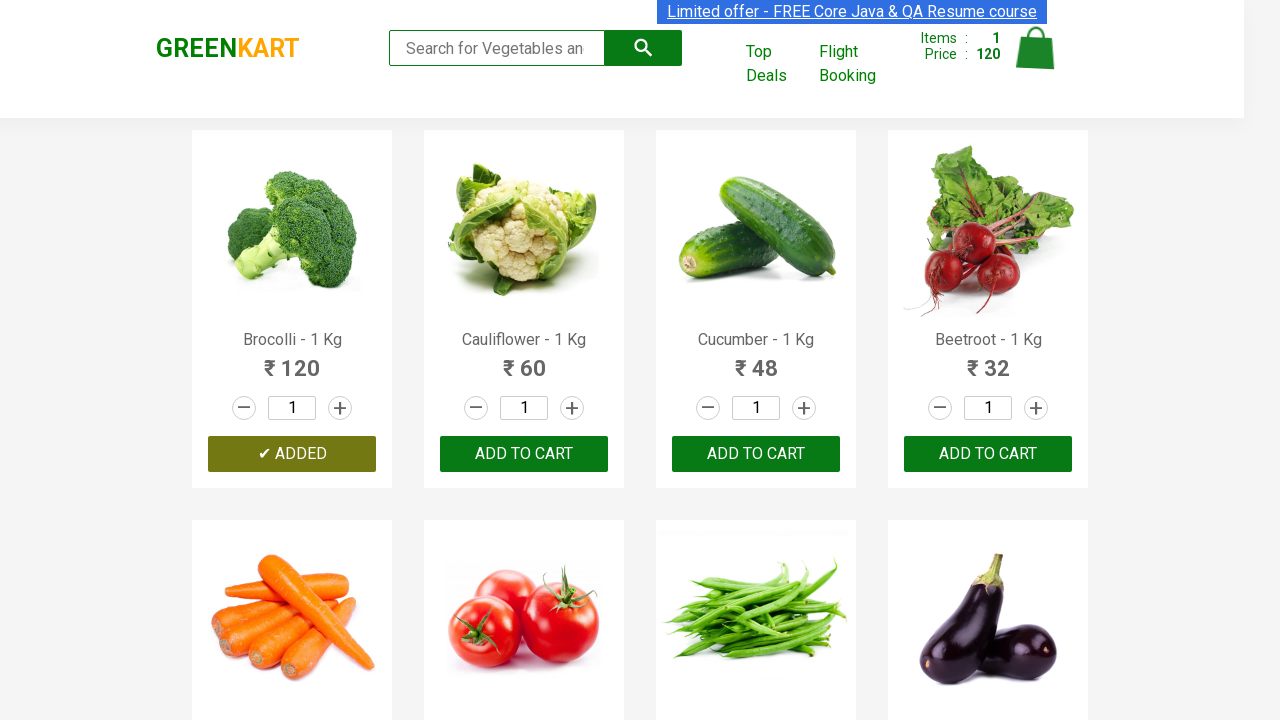

Read product text: Cauliflower - 1 Kg
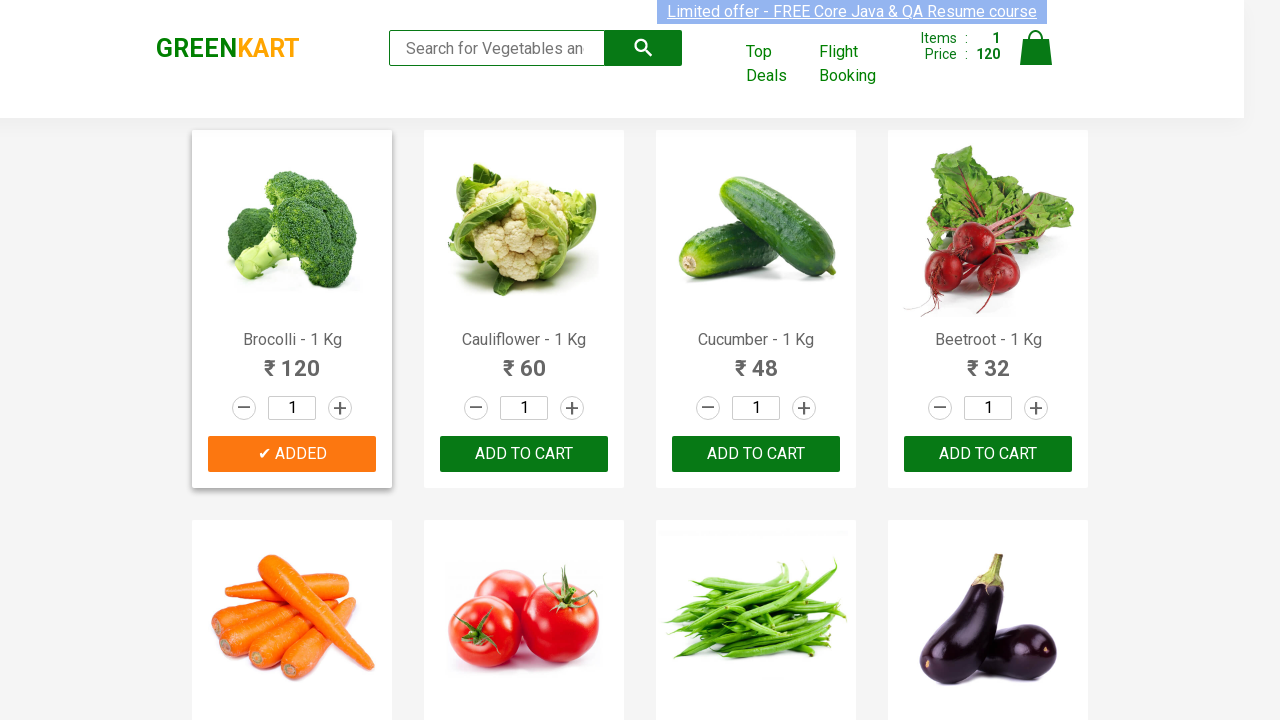

Read product text: Cucumber - 1 Kg
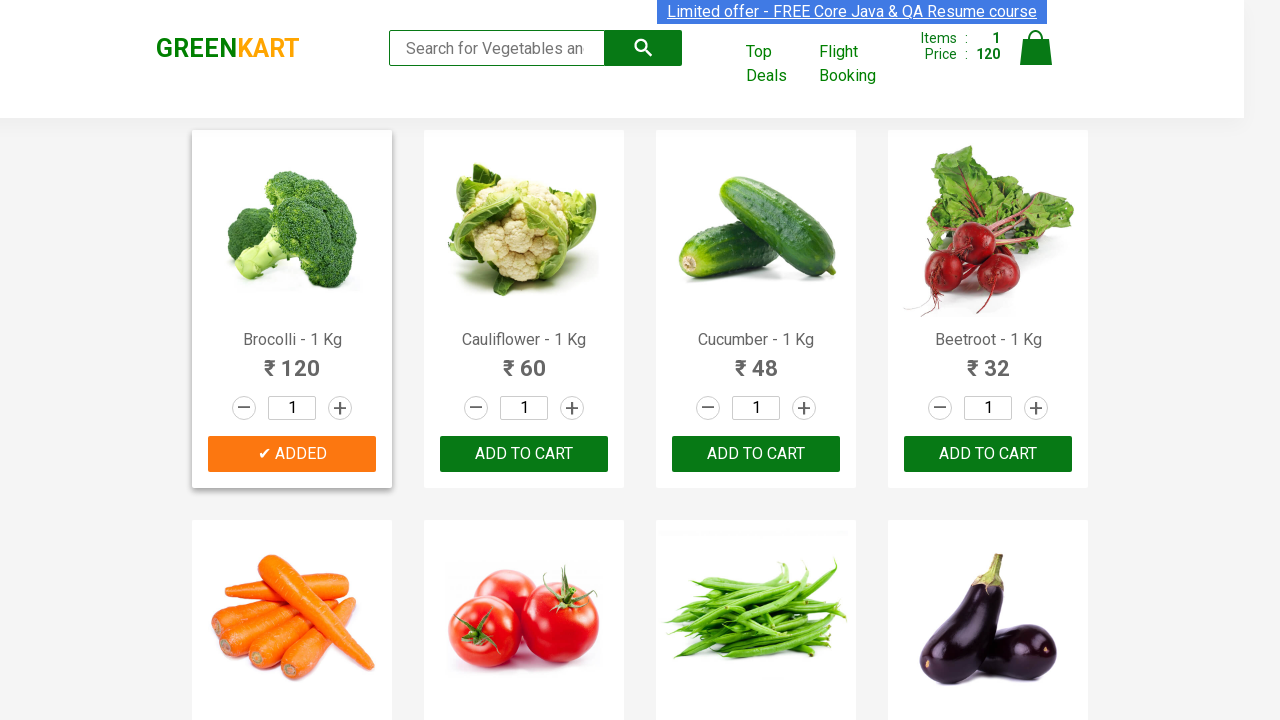

Located add to cart buttons for product: Cucumber
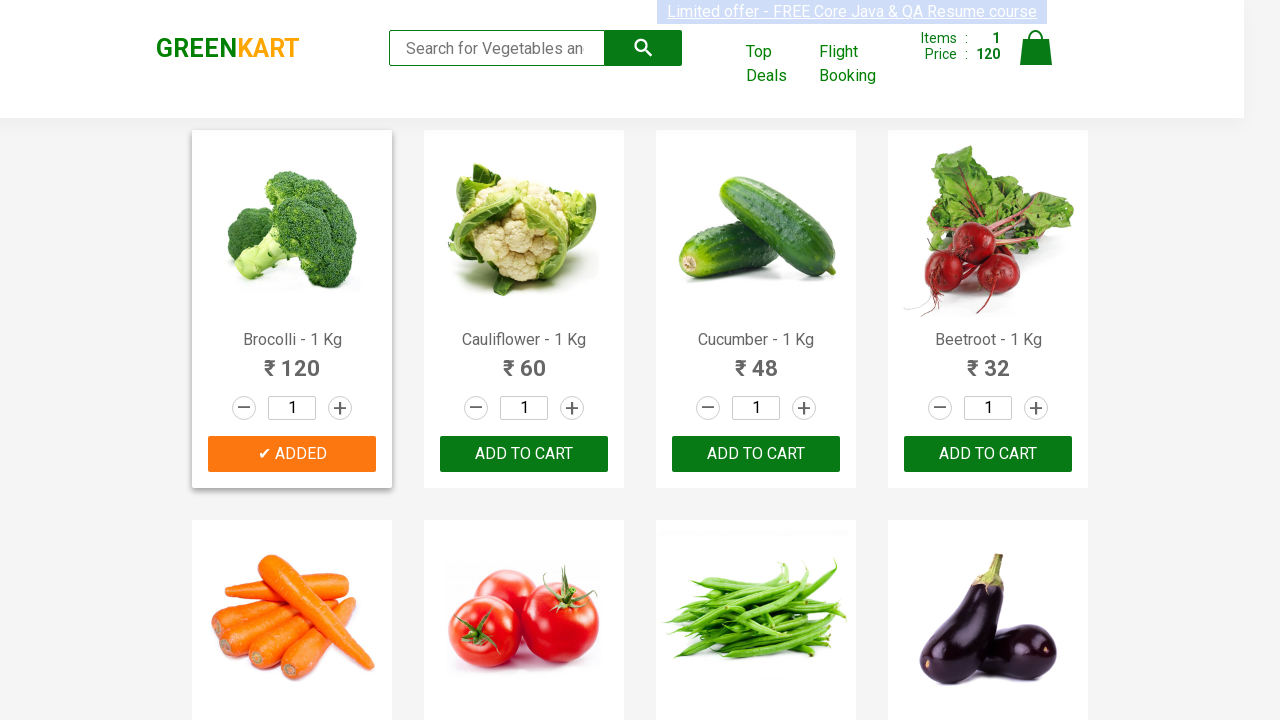

Clicked add to cart button for Cucumber
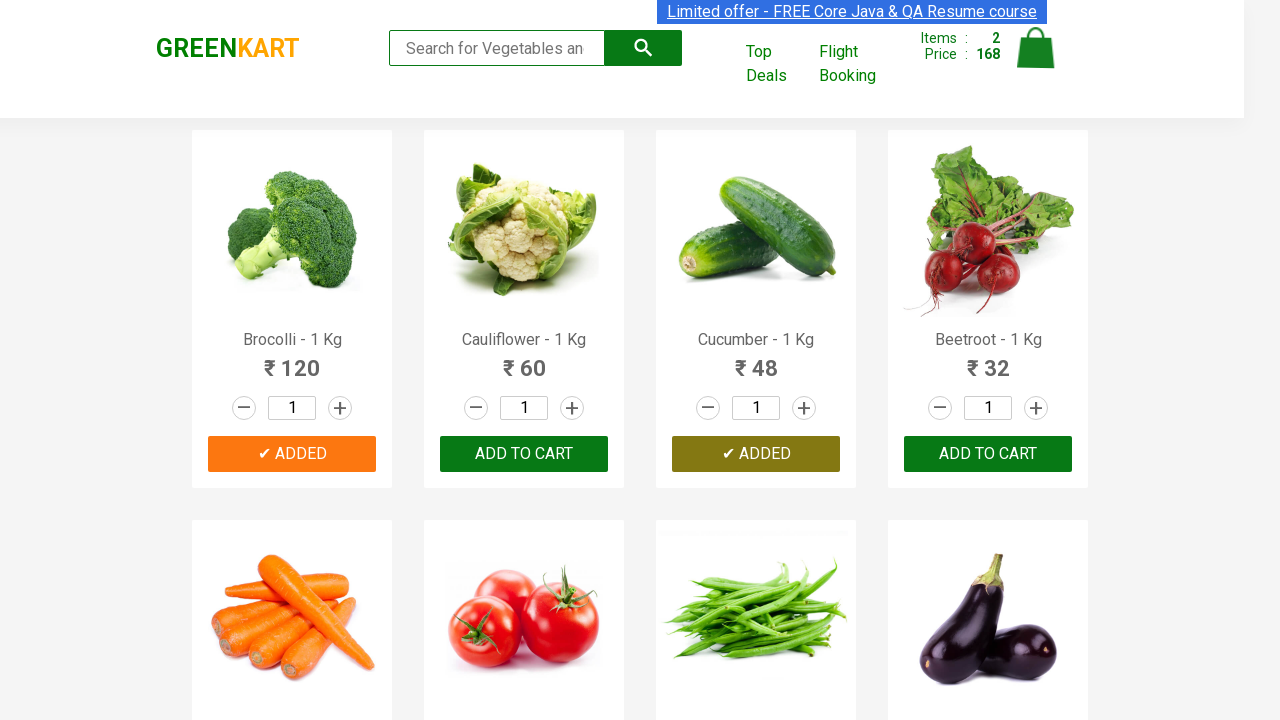

Read product text: Beetroot - 1 Kg
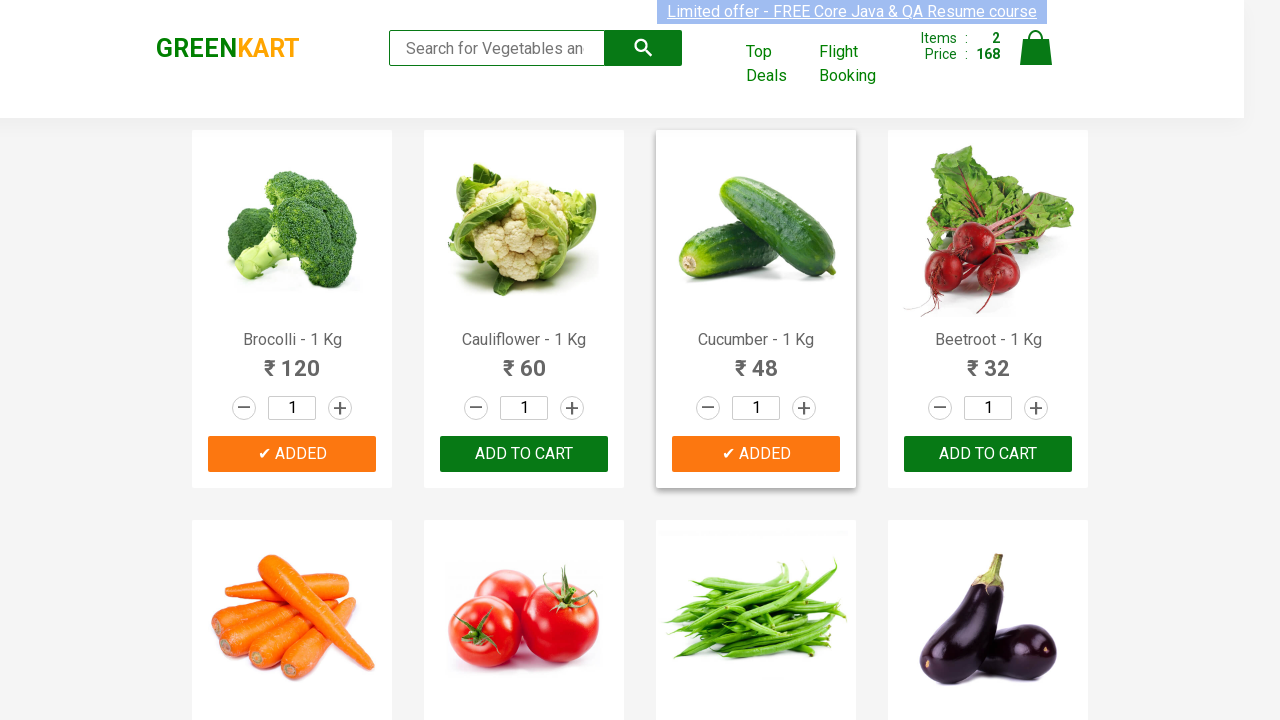

Located add to cart buttons for product: Beetroot
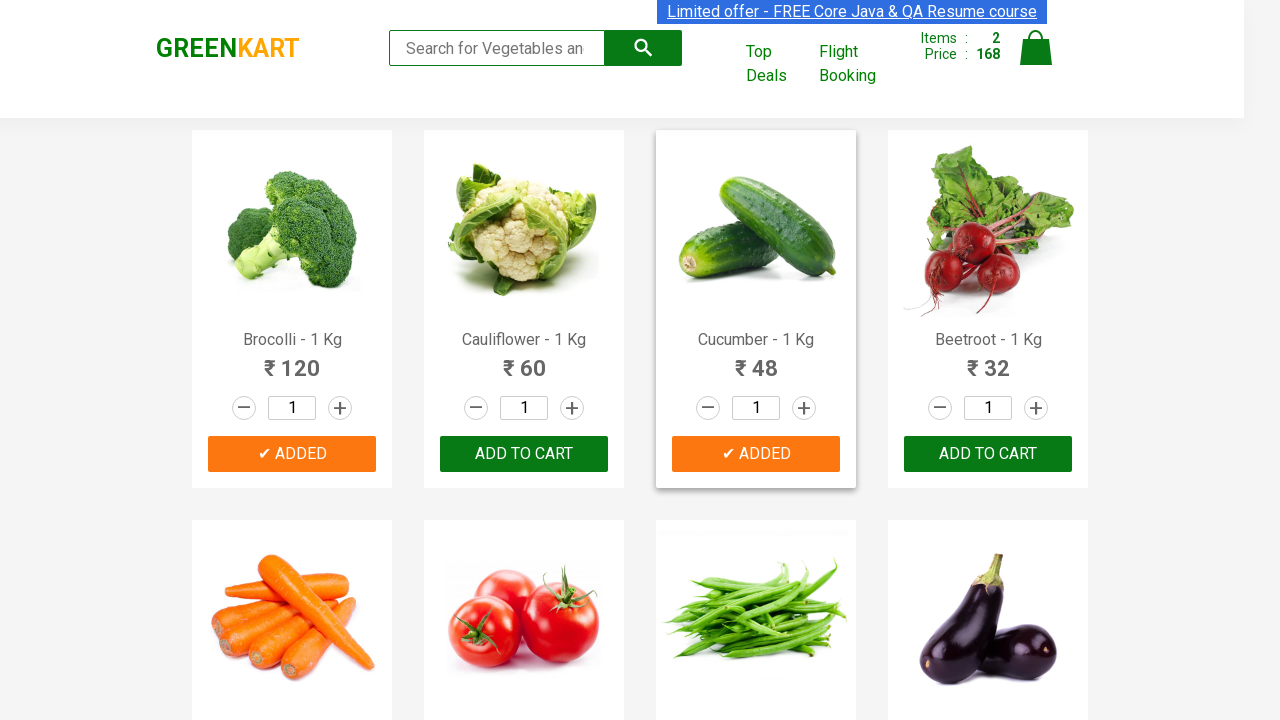

Clicked add to cart button for Beetroot
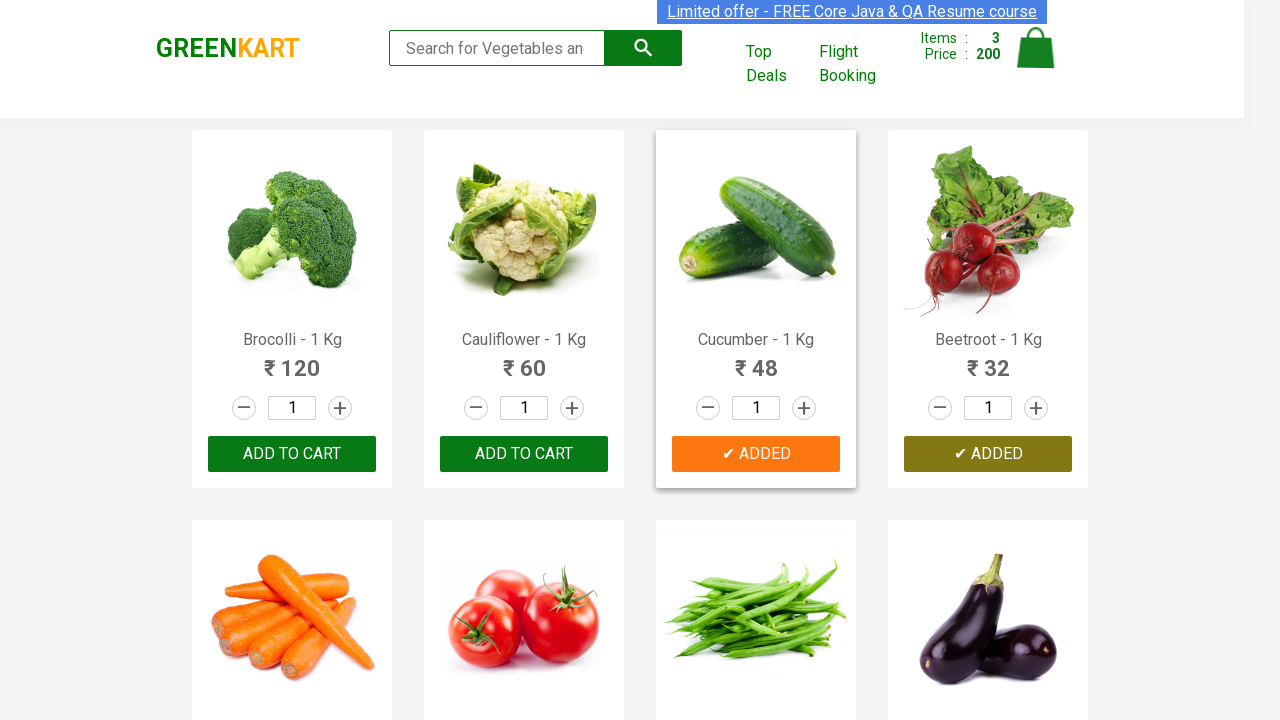

Clicked on cart icon to open shopping cart at (1036, 48) on img[alt='Cart']
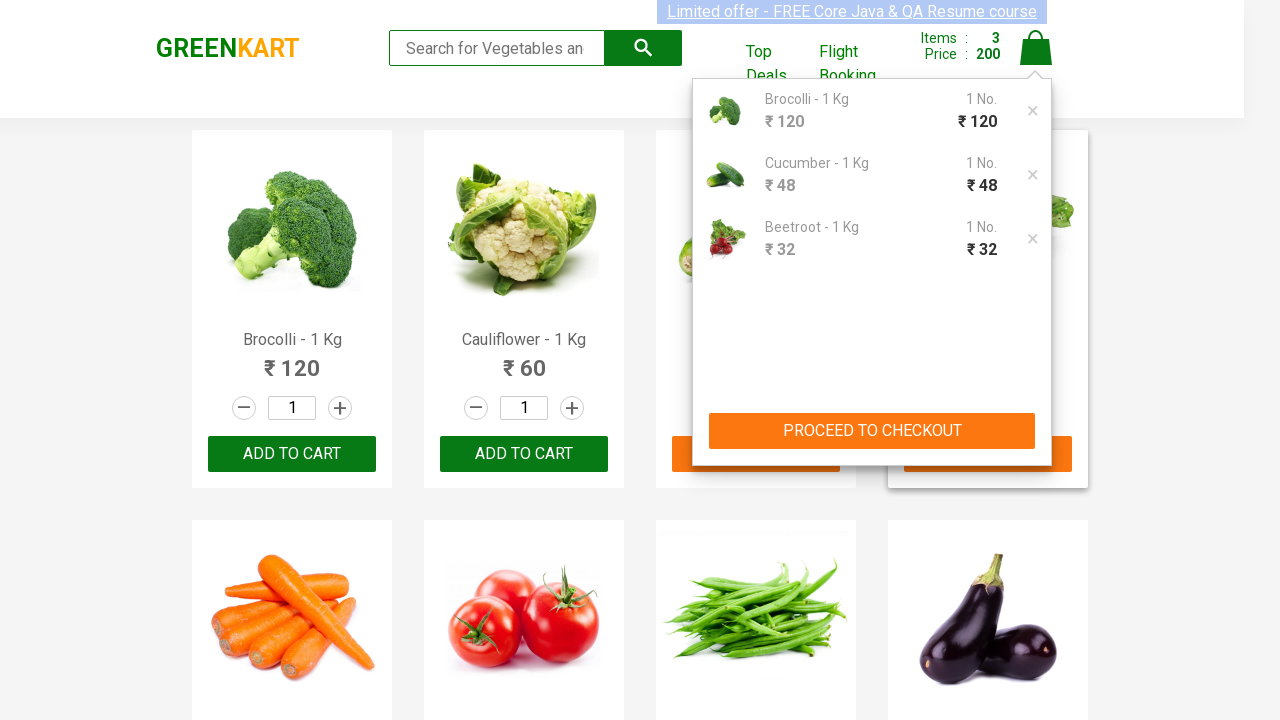

Clicked proceed to checkout button at (872, 431) on xpath=//button[contains(text(),'PROCEED TO CHECKOUT')]
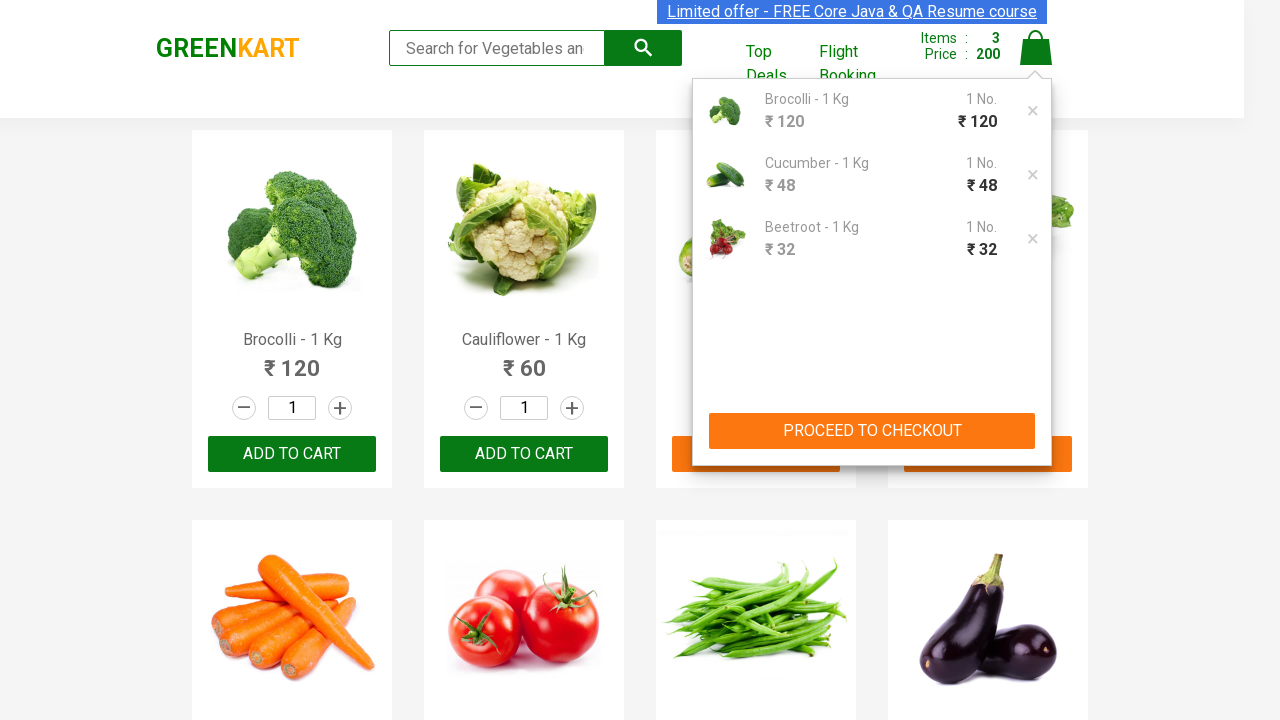

Promo code input field loaded
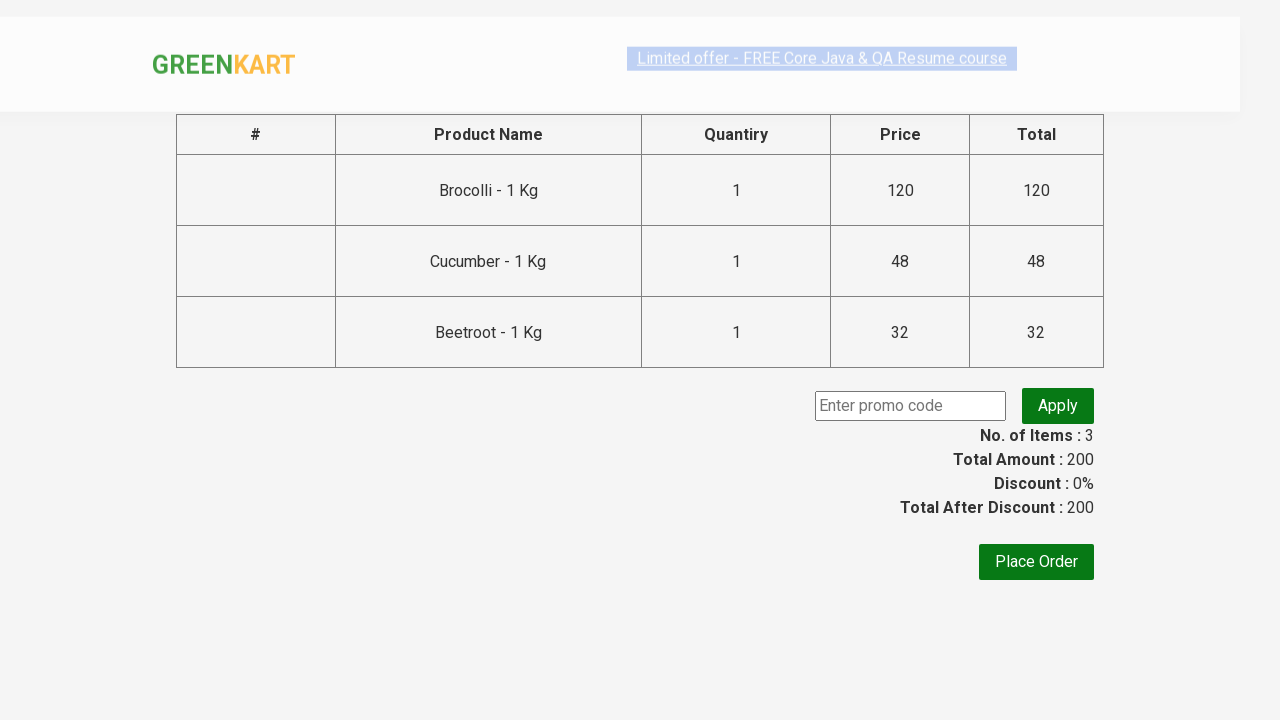

Entered promo code 'rahulshettyacademy' on //input[@placeholder='Enter promo code']
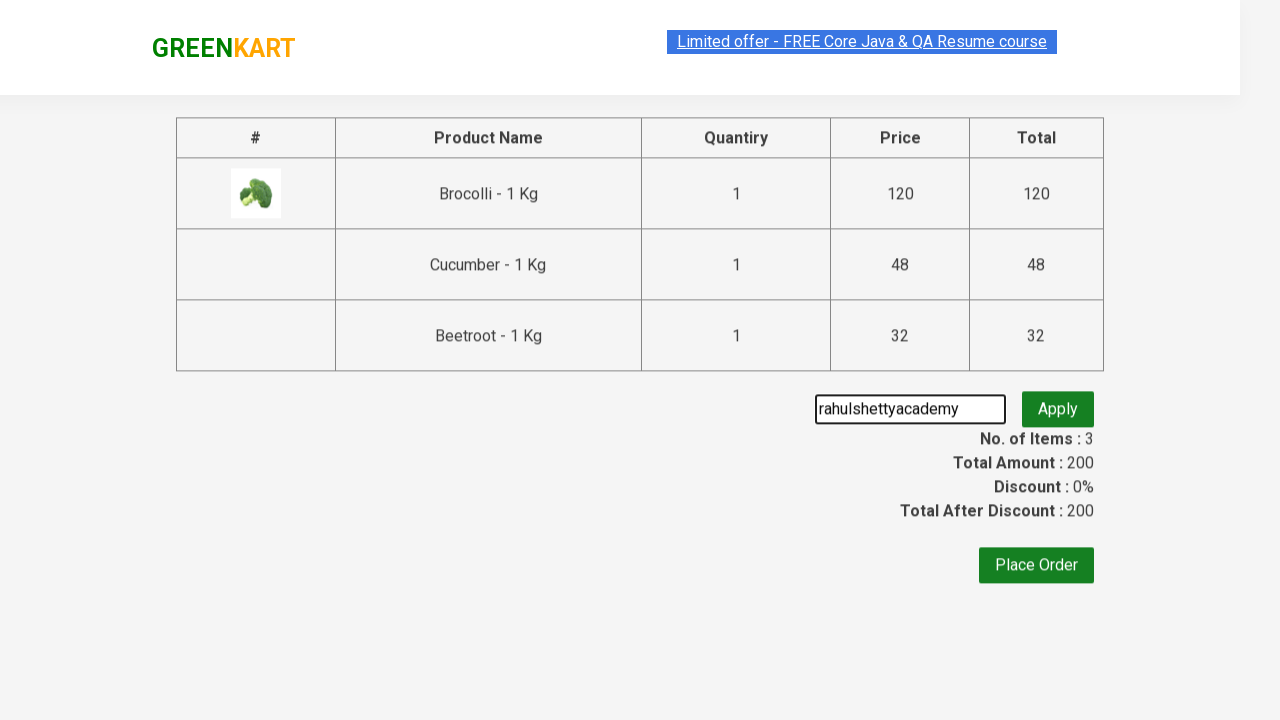

Clicked apply promo button at (1058, 406) on button.promoBtn
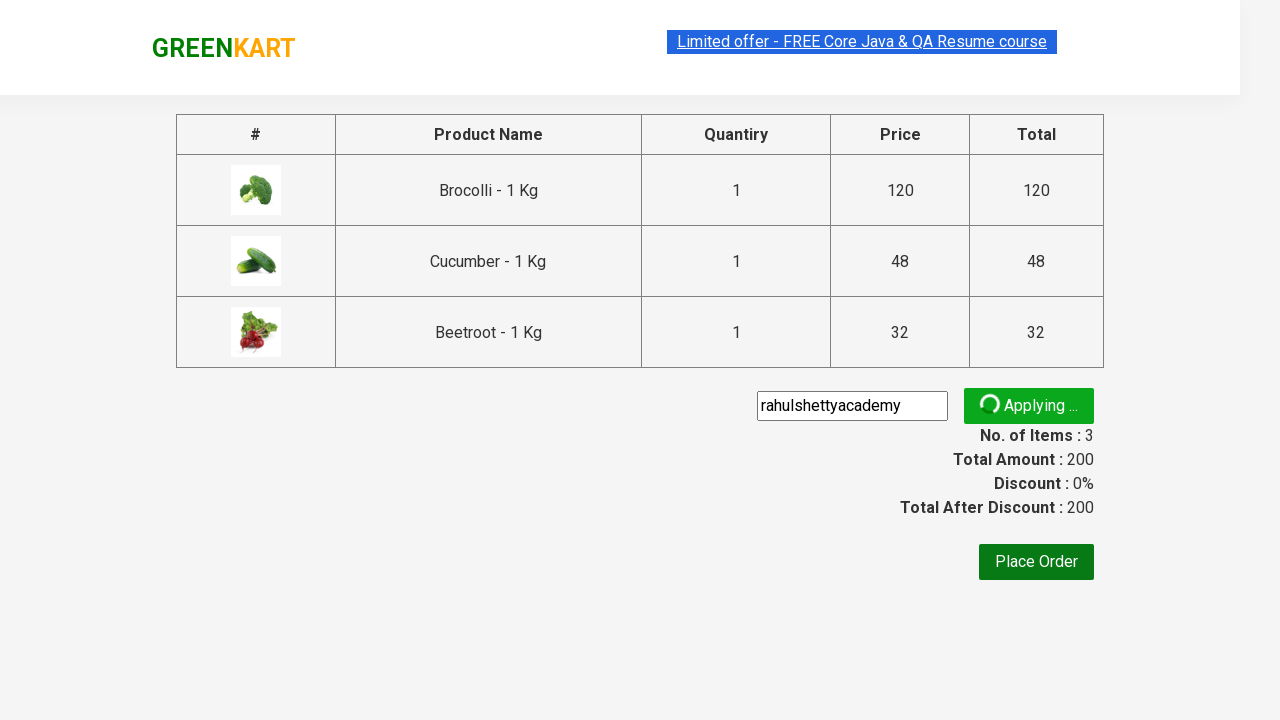

Promo code confirmation message displayed
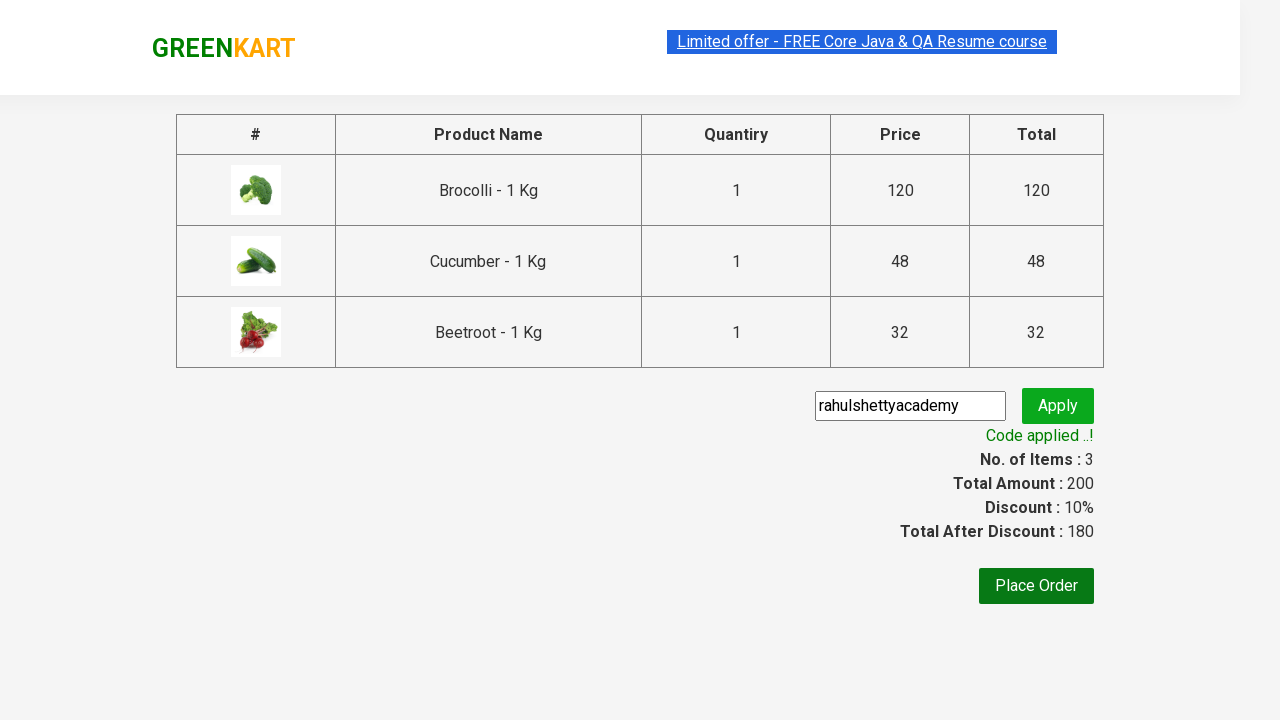

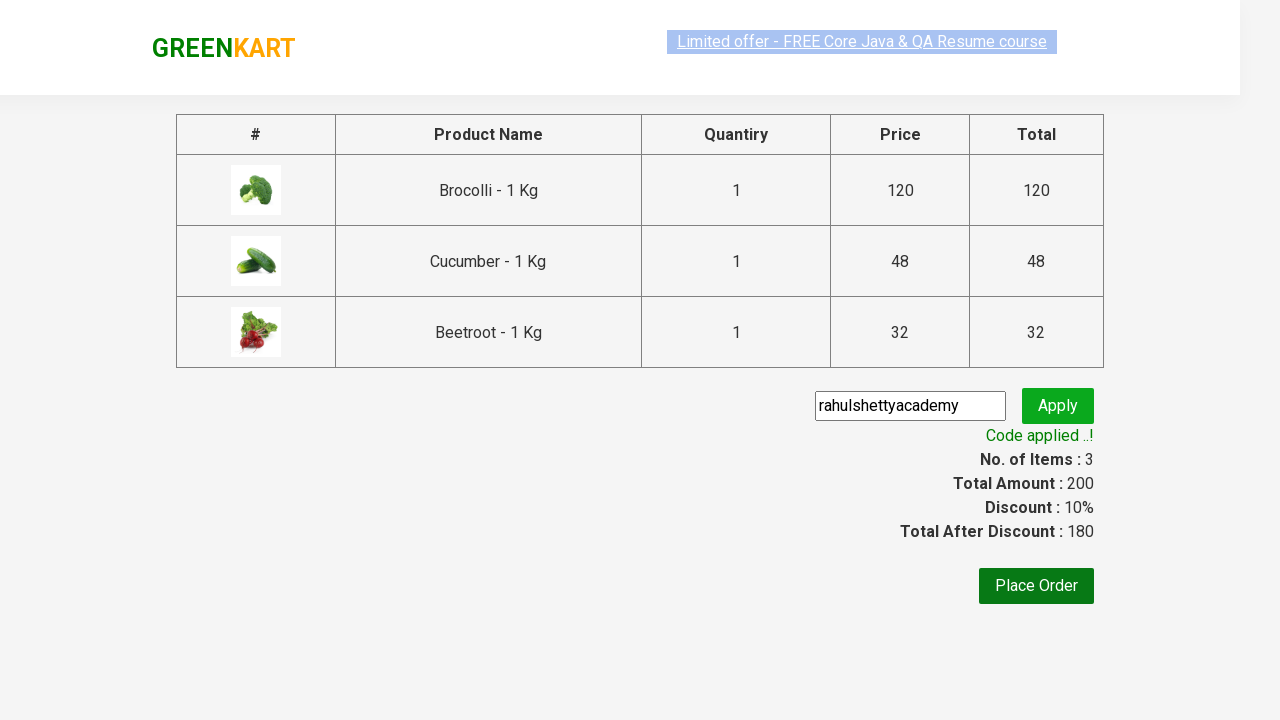